Tests browser window handling by clicking a button that opens a new window, switching to the child window, then switching back to the main window.

Starting URL: http://demo.automationtesting.in/Windows.html

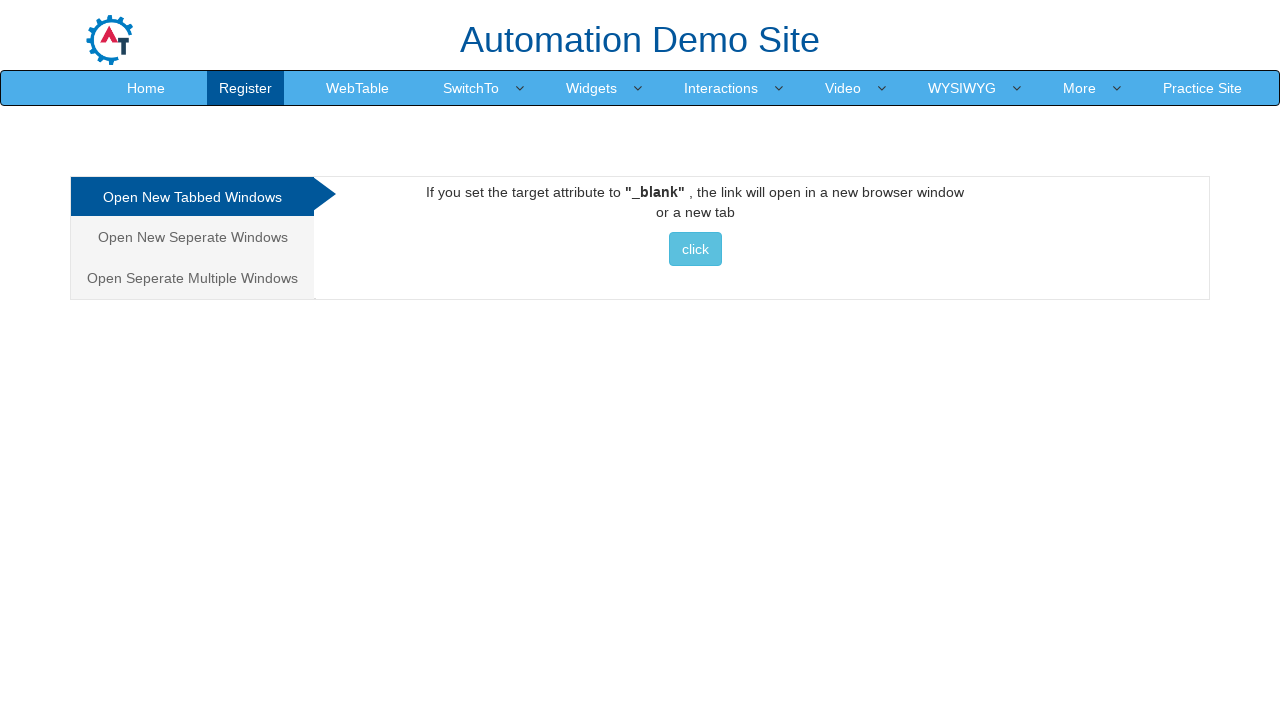

Clicked button to open new window at (695, 249) on xpath=//*[text()='    click   ']
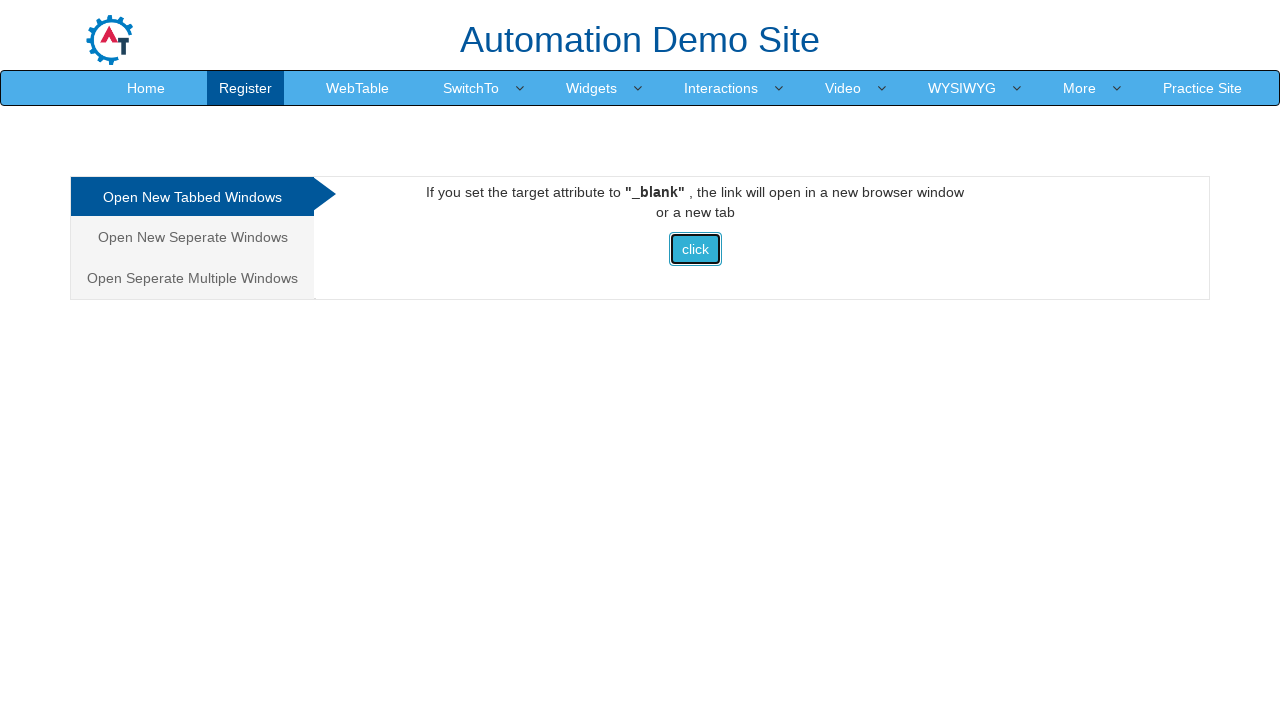

New window opened and captured at (695, 249) on xpath=//*[text()='    click   ']
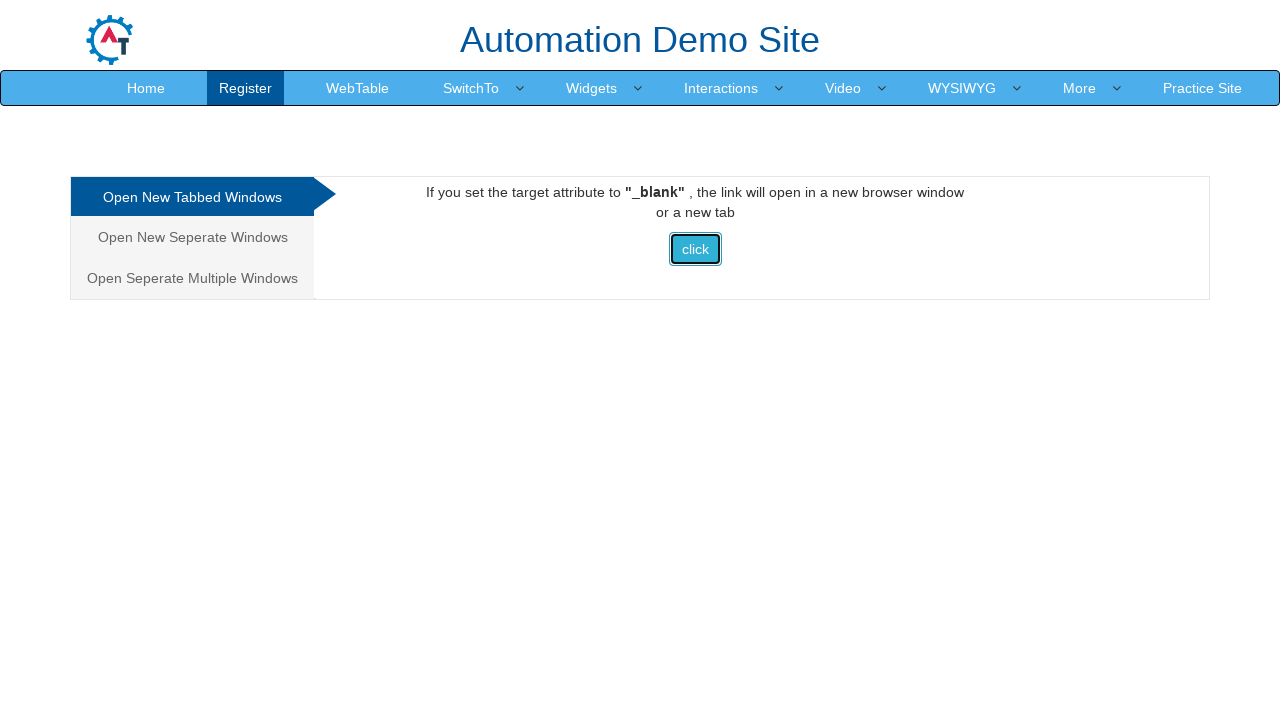

New page finished loading
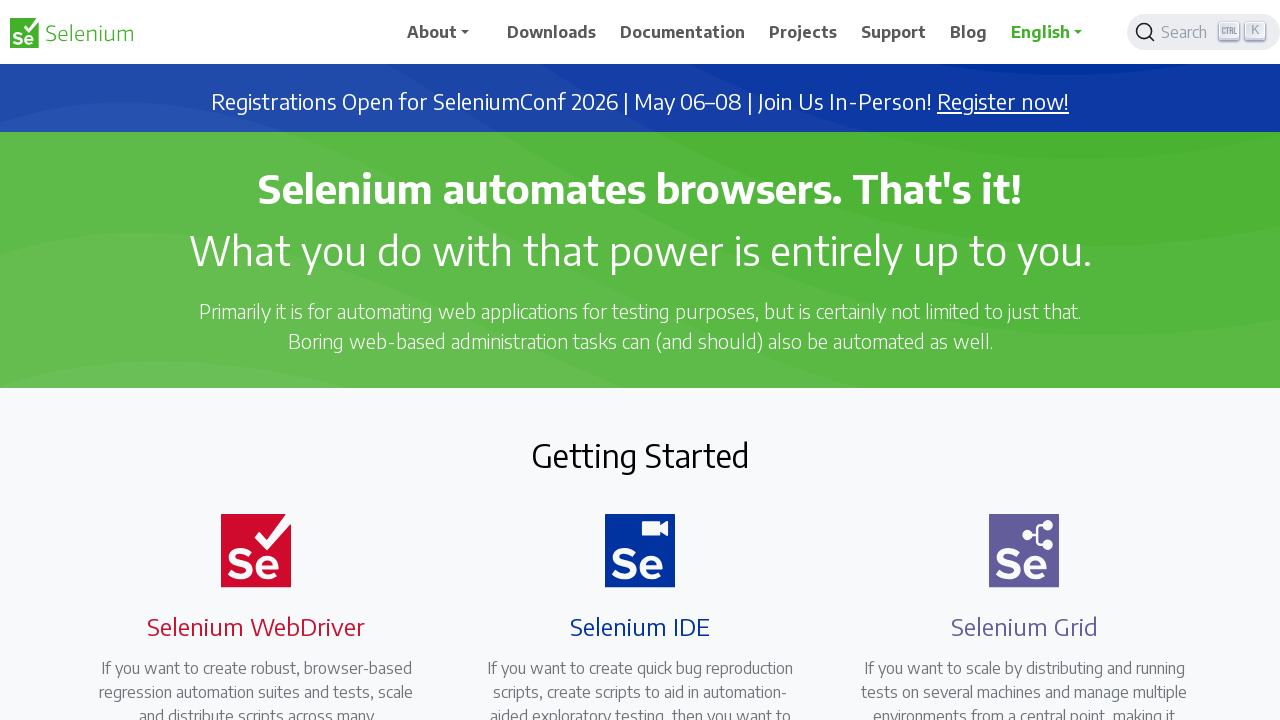

Switched focus back to main window
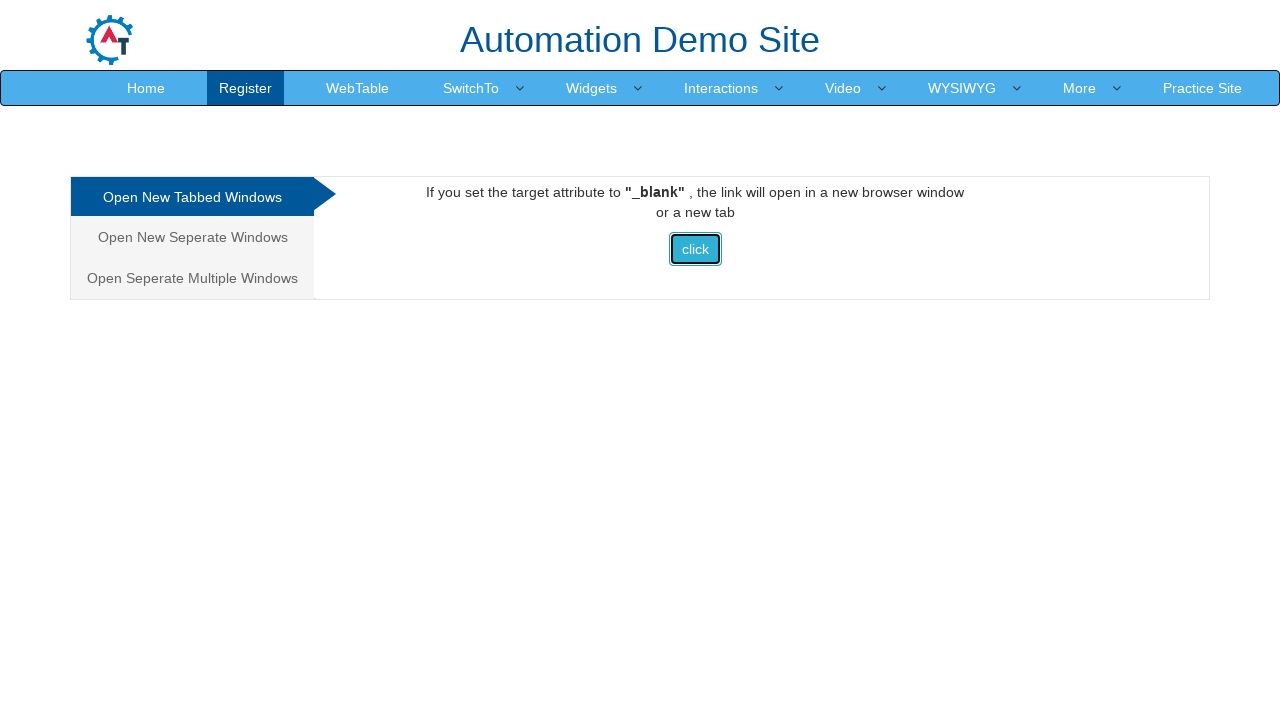

Closed the child window
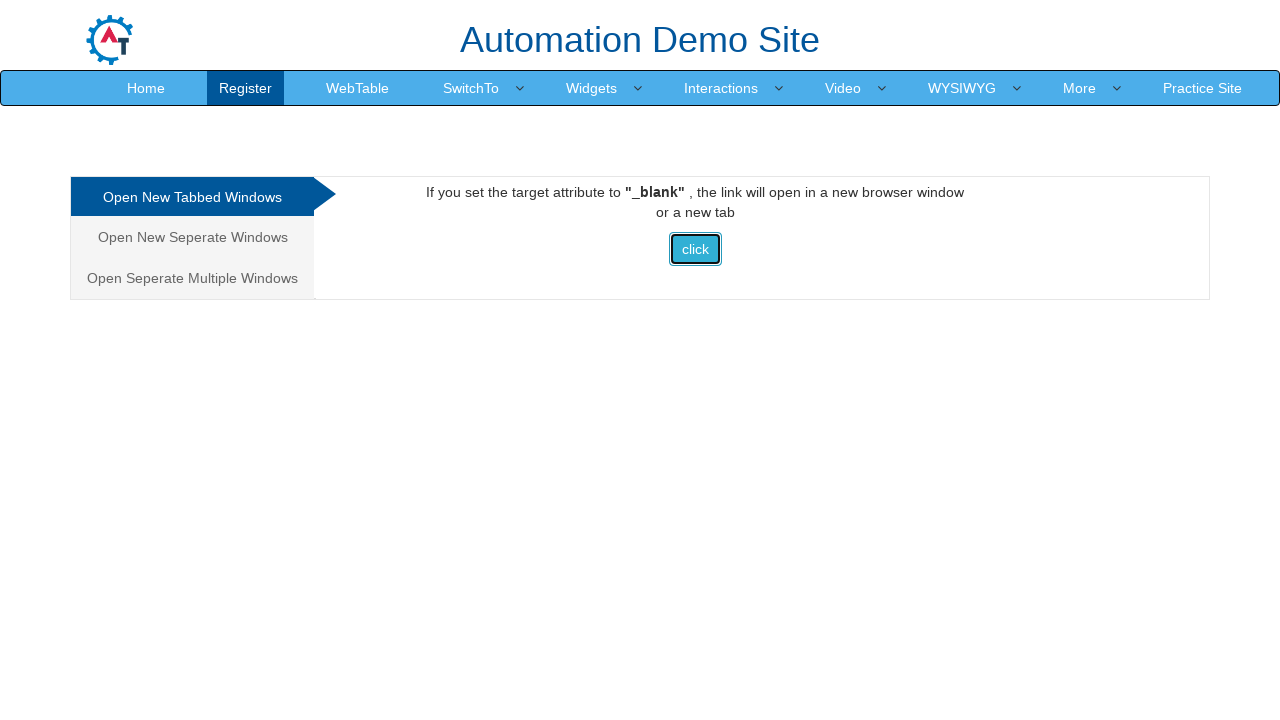

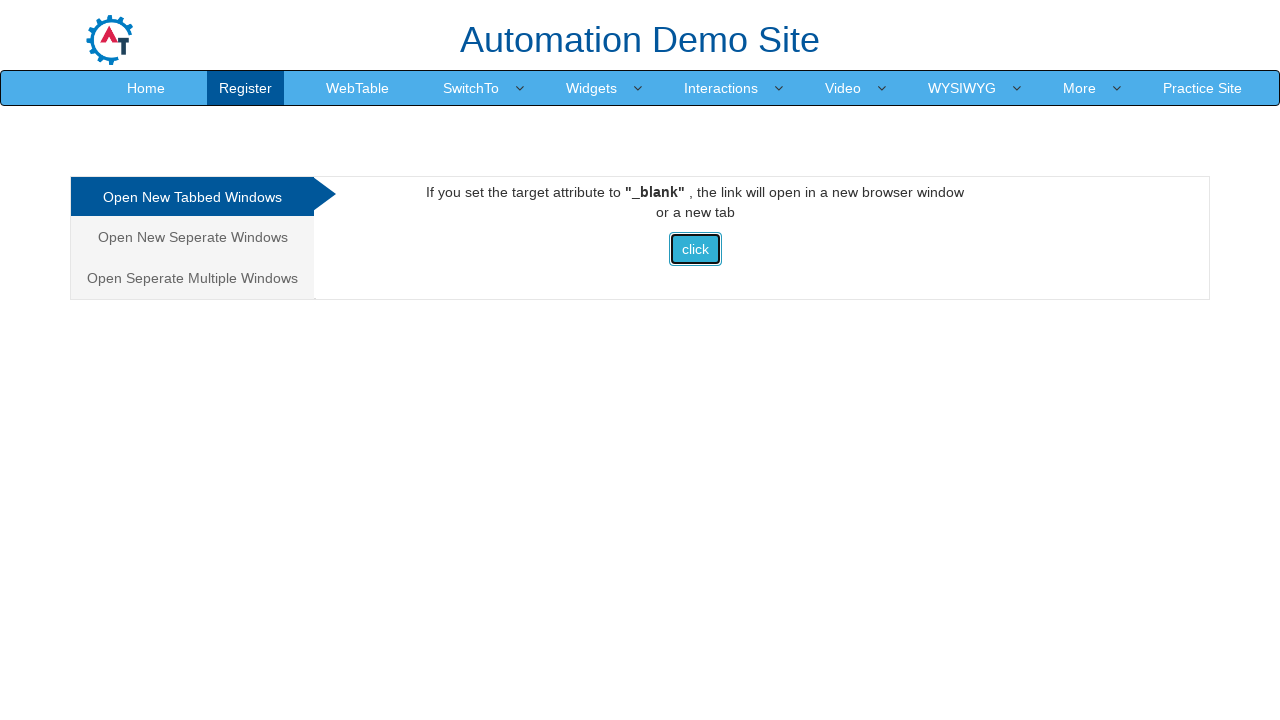